Tests filtering through Active, Completed, and back to All views

Starting URL: https://demo.playwright.dev/todomvc

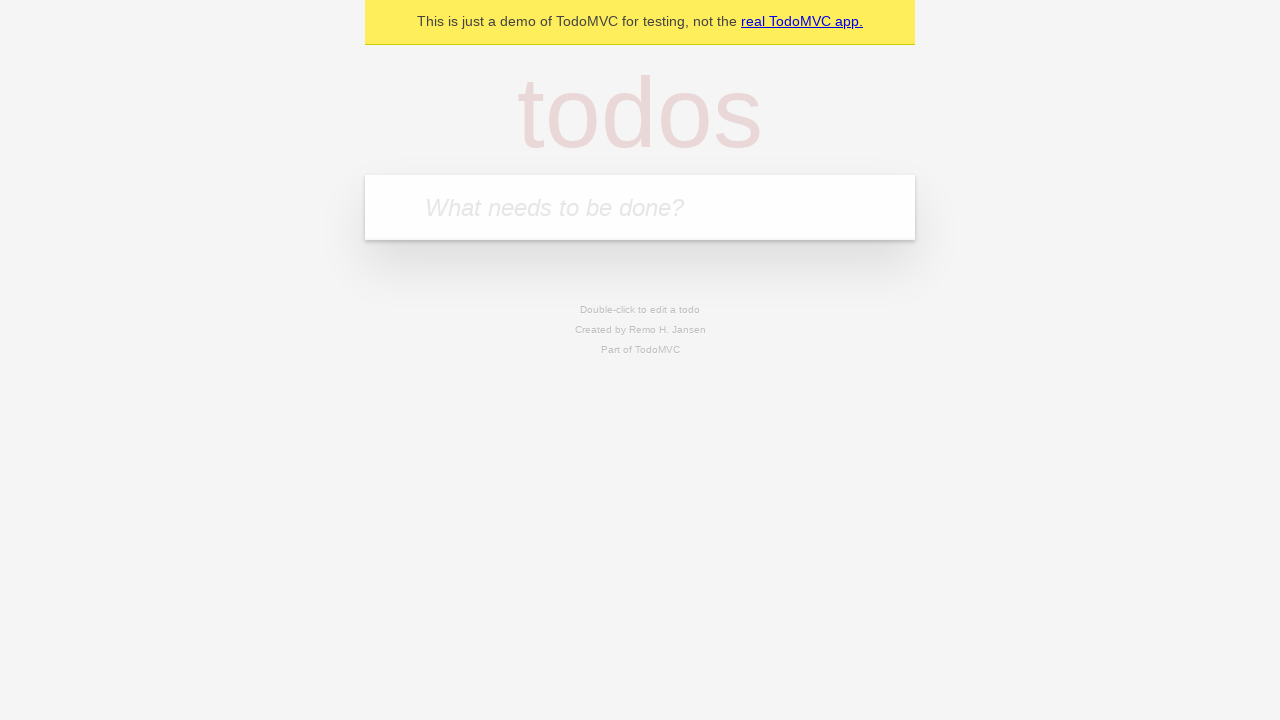

Filled first todo with 'buy some cheese' on .new-todo
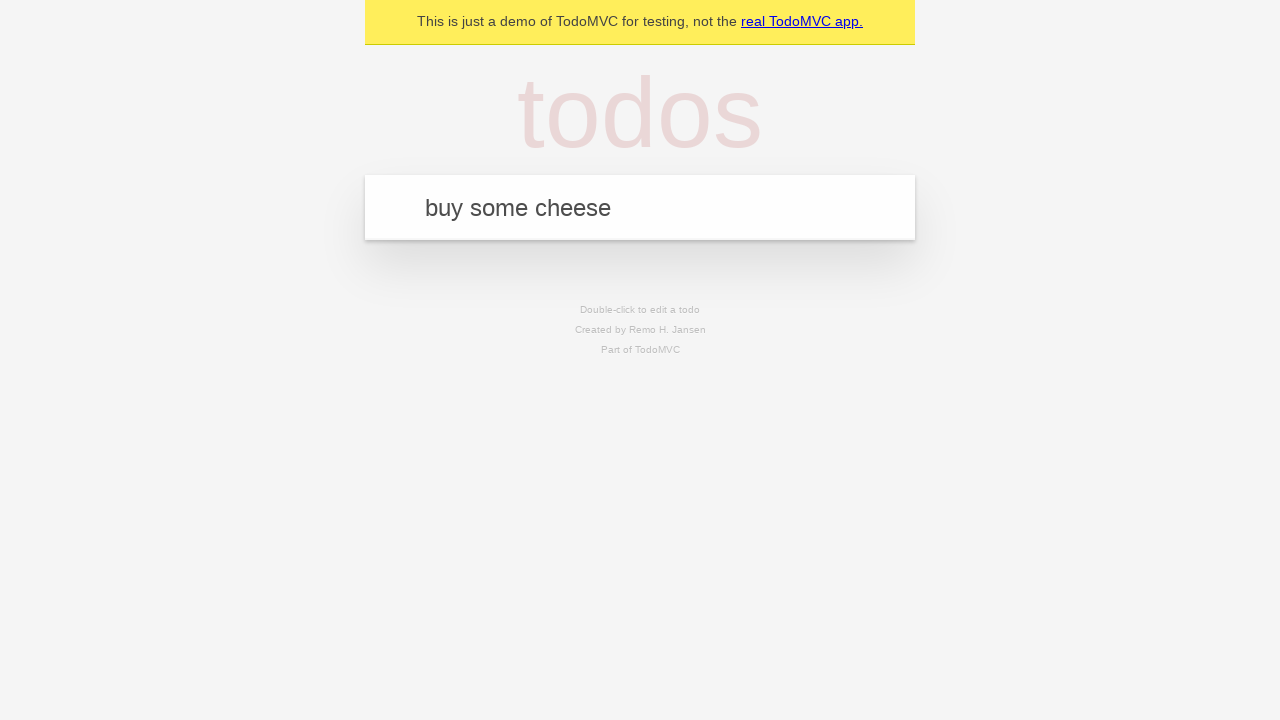

Pressed Enter to create first todo on .new-todo
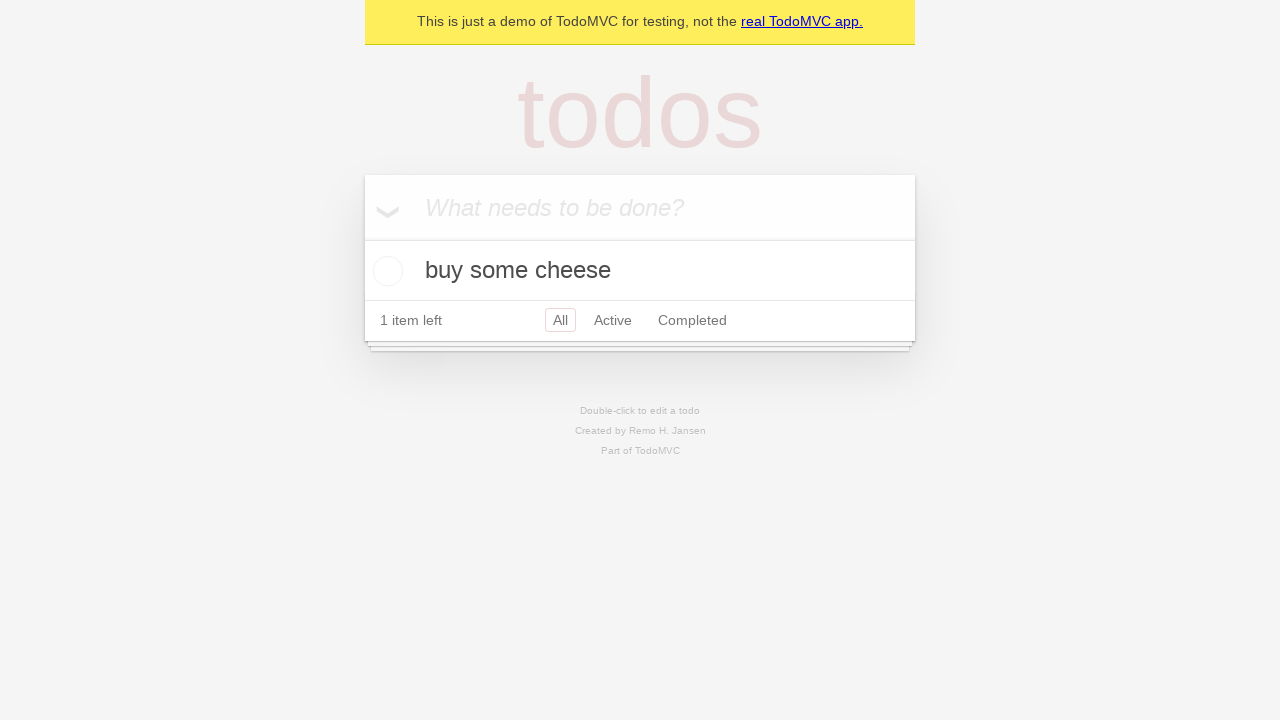

Filled second todo with 'feed the cat' on .new-todo
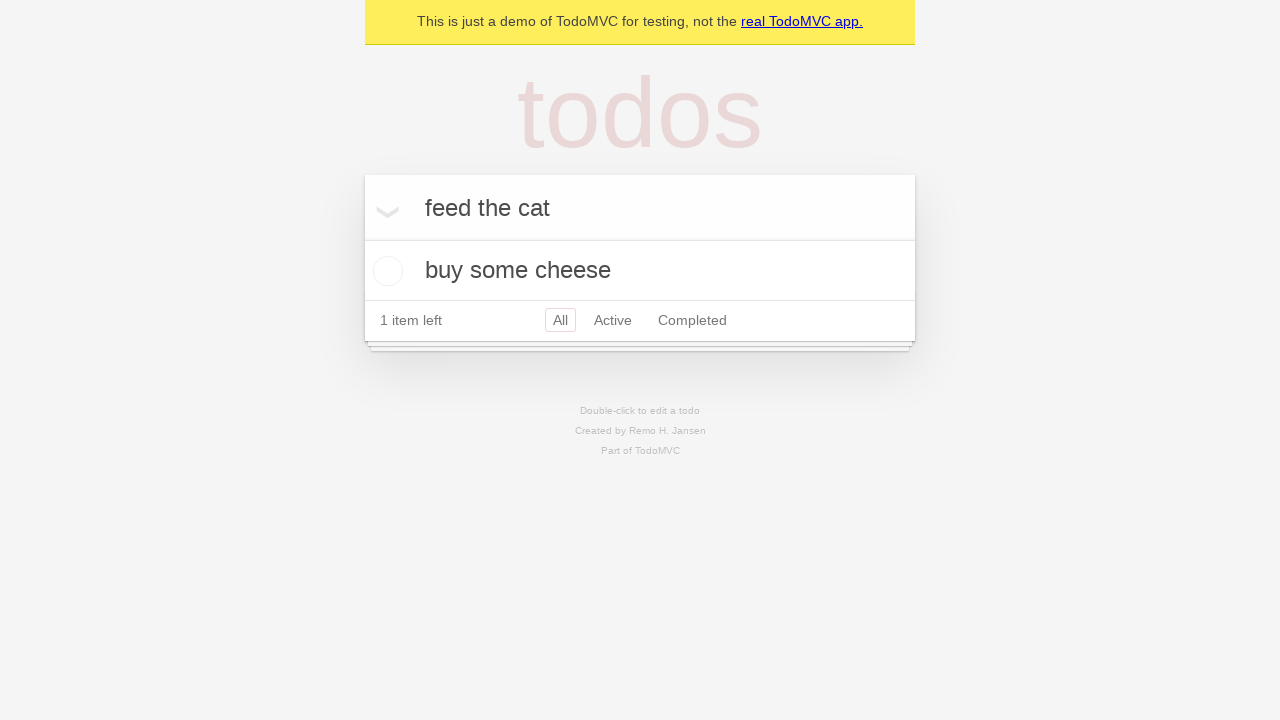

Pressed Enter to create second todo on .new-todo
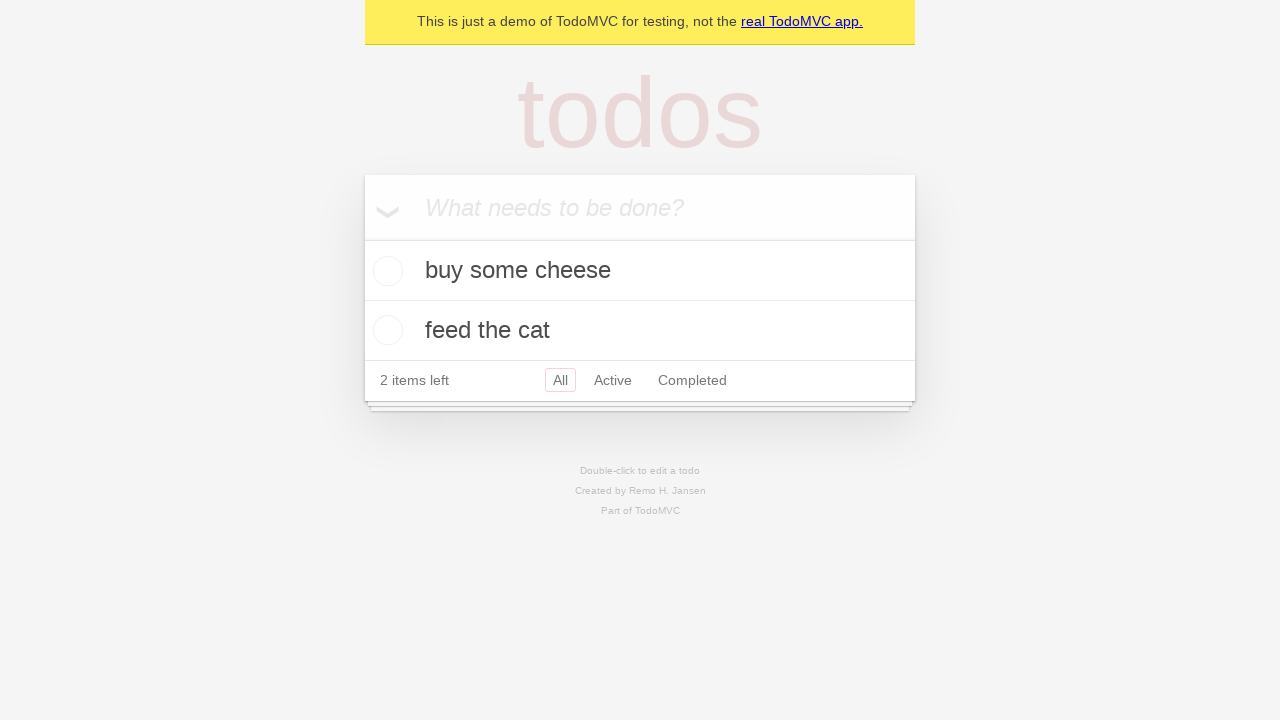

Filled third todo with 'book a doctors appointment' on .new-todo
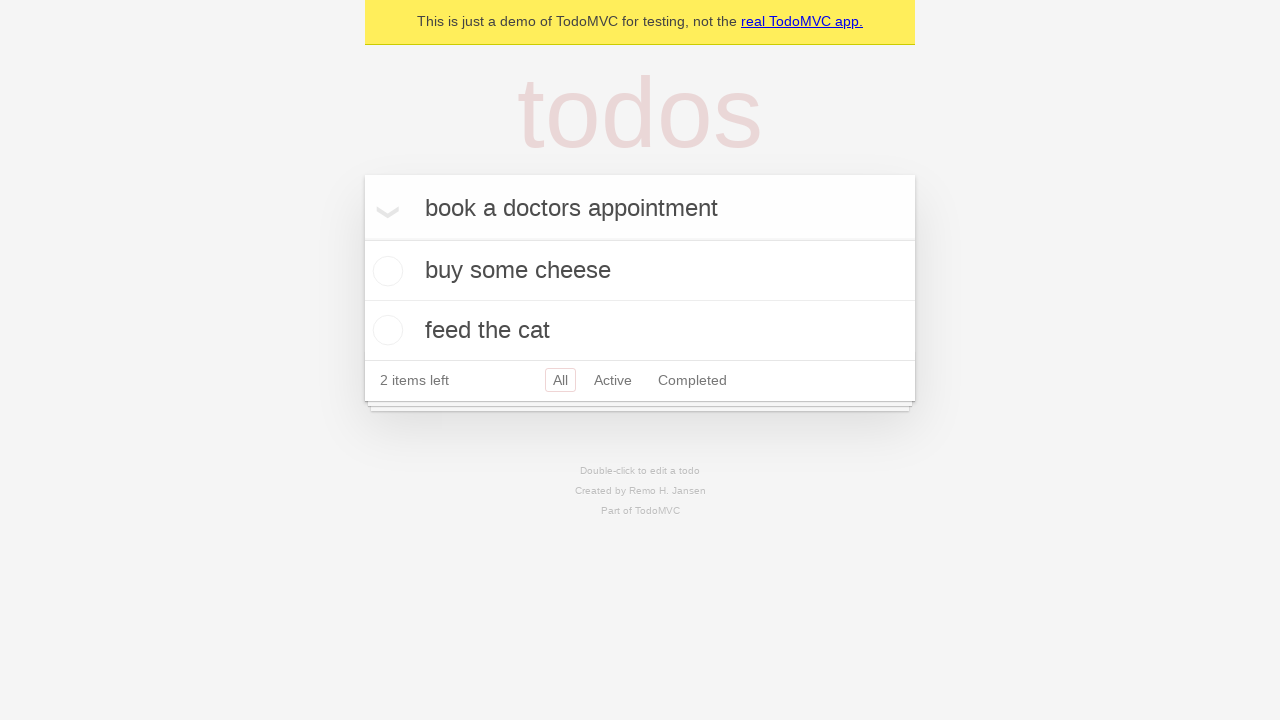

Pressed Enter to create third todo on .new-todo
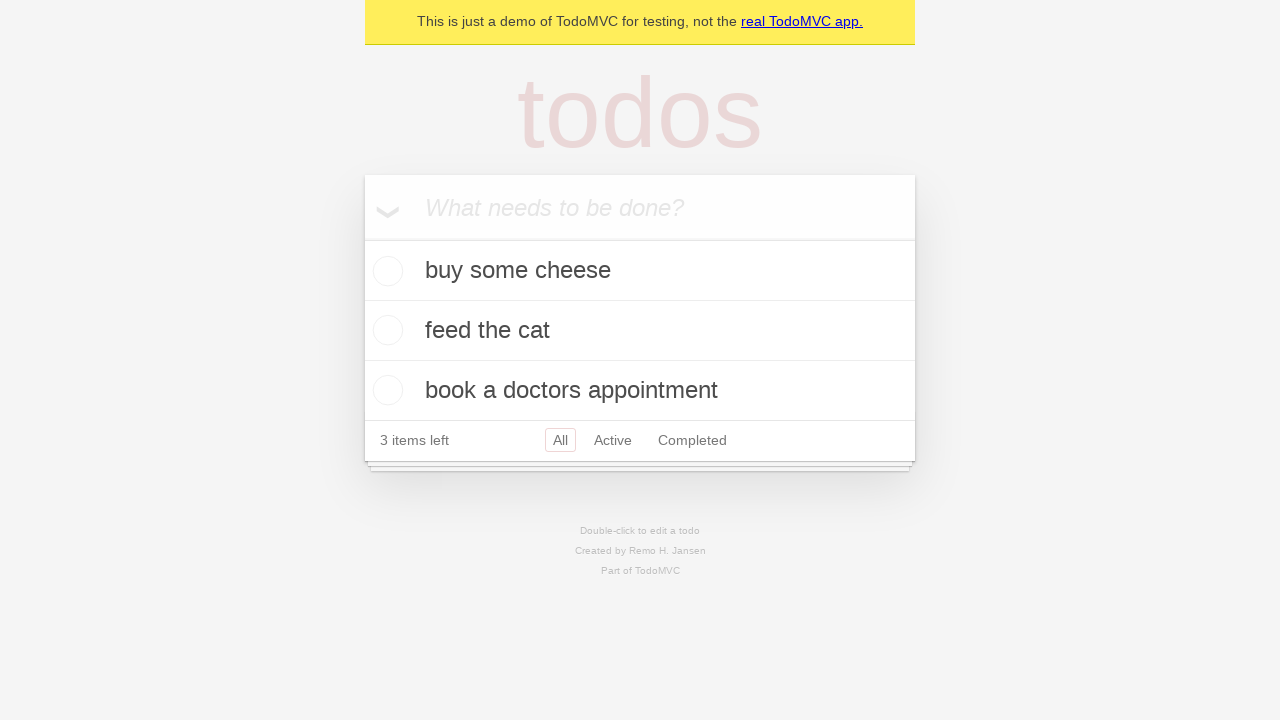

Waited for all three todos to be loaded
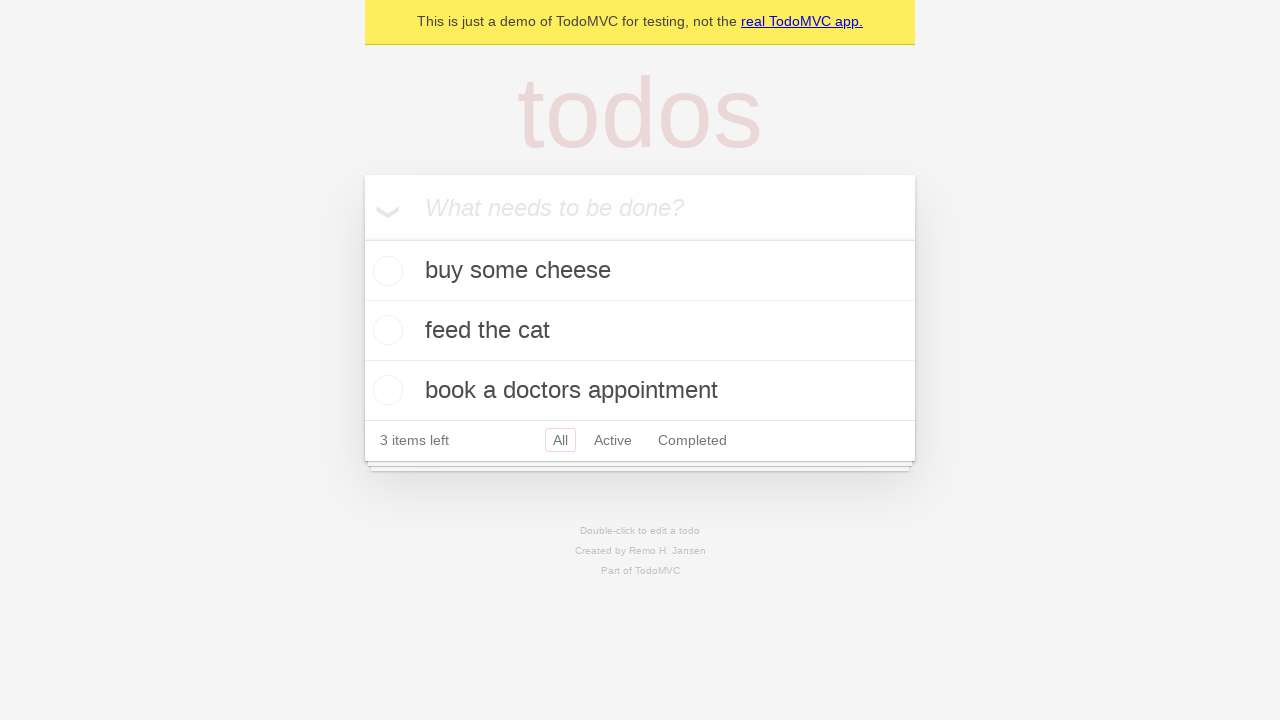

Checked the second todo as completed at (385, 330) on .todo-list li .toggle >> nth=1
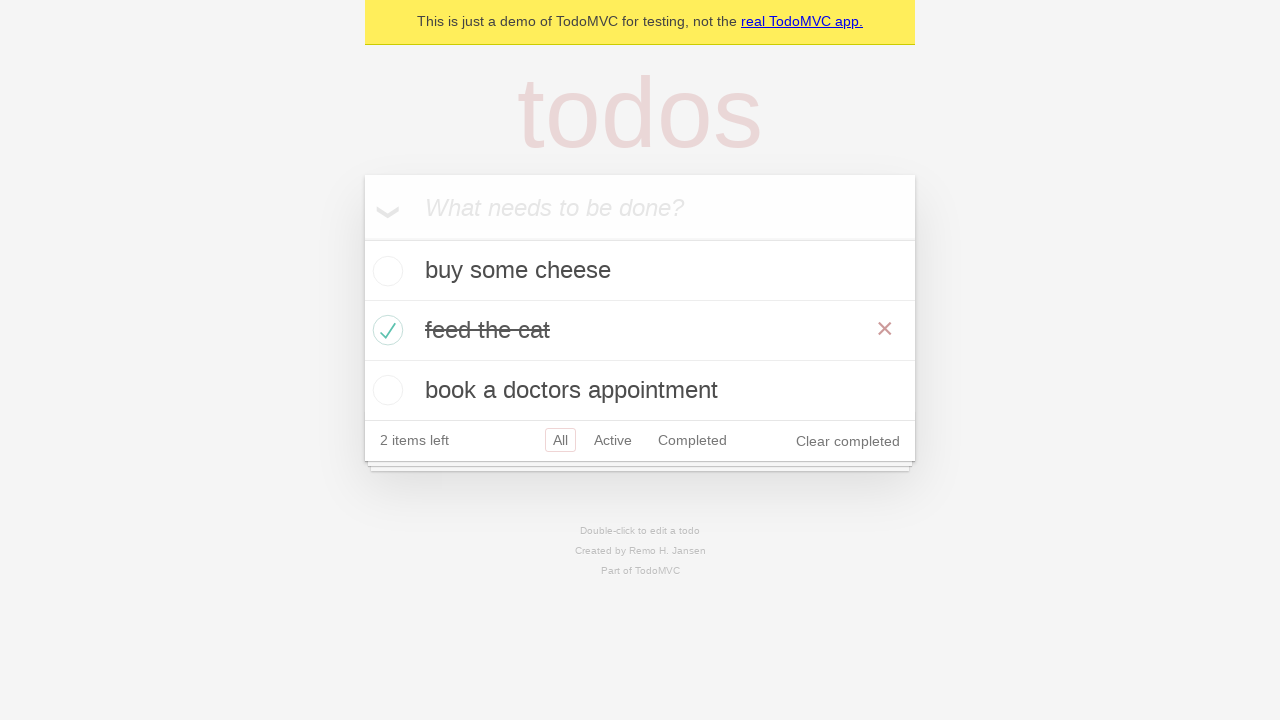

Clicked Active filter to display only active todos at (613, 440) on .filters >> text=Active
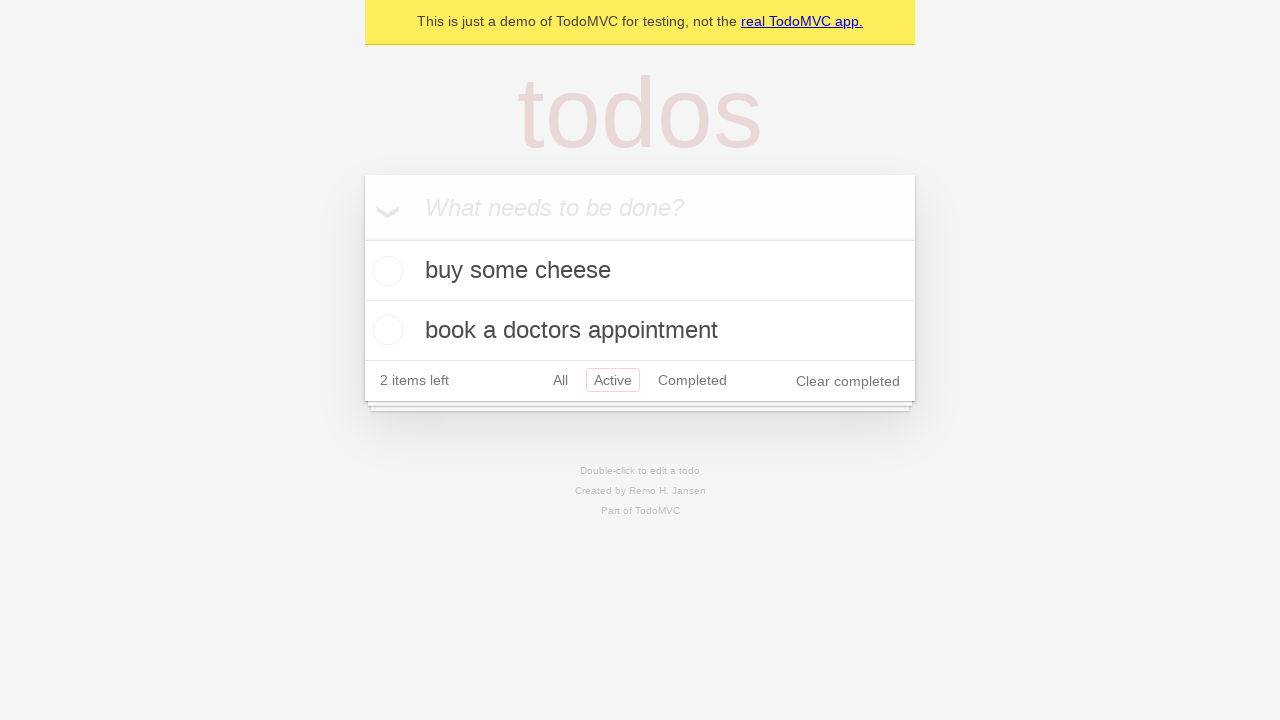

Clicked Completed filter to display only completed todos at (692, 380) on .filters >> text=Completed
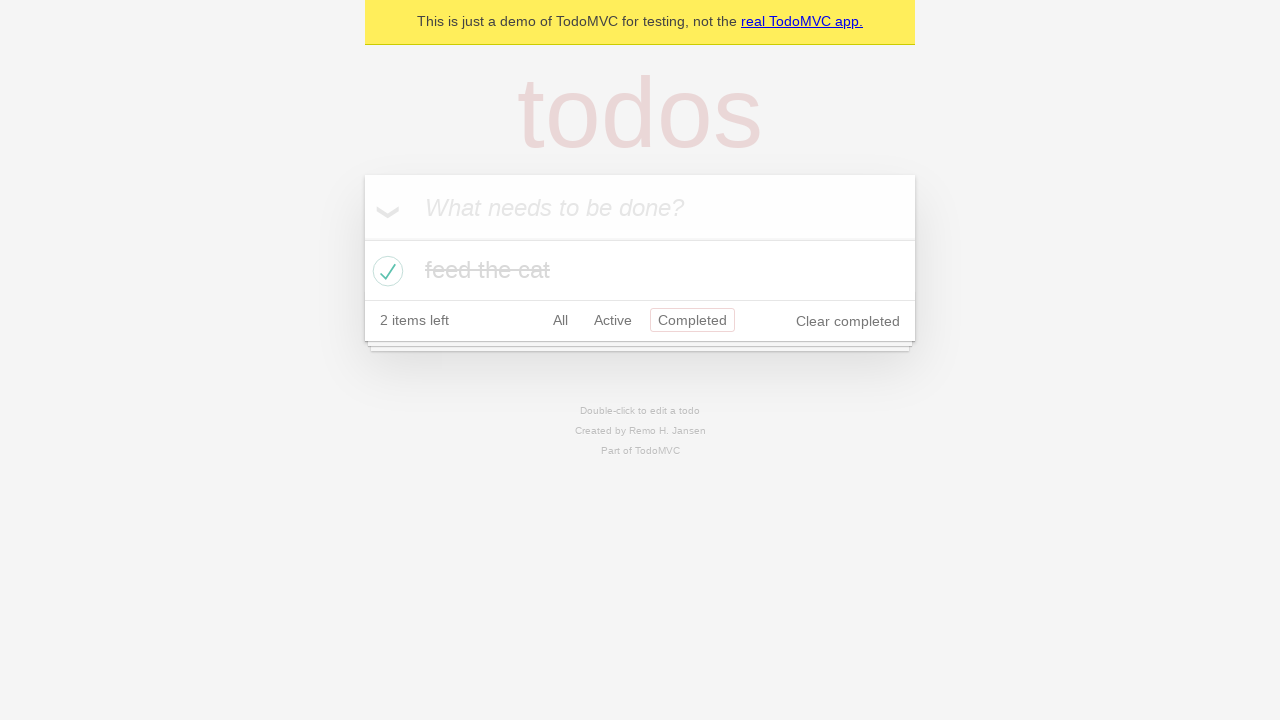

Clicked All filter to display all todos at (560, 320) on .filters >> text=All
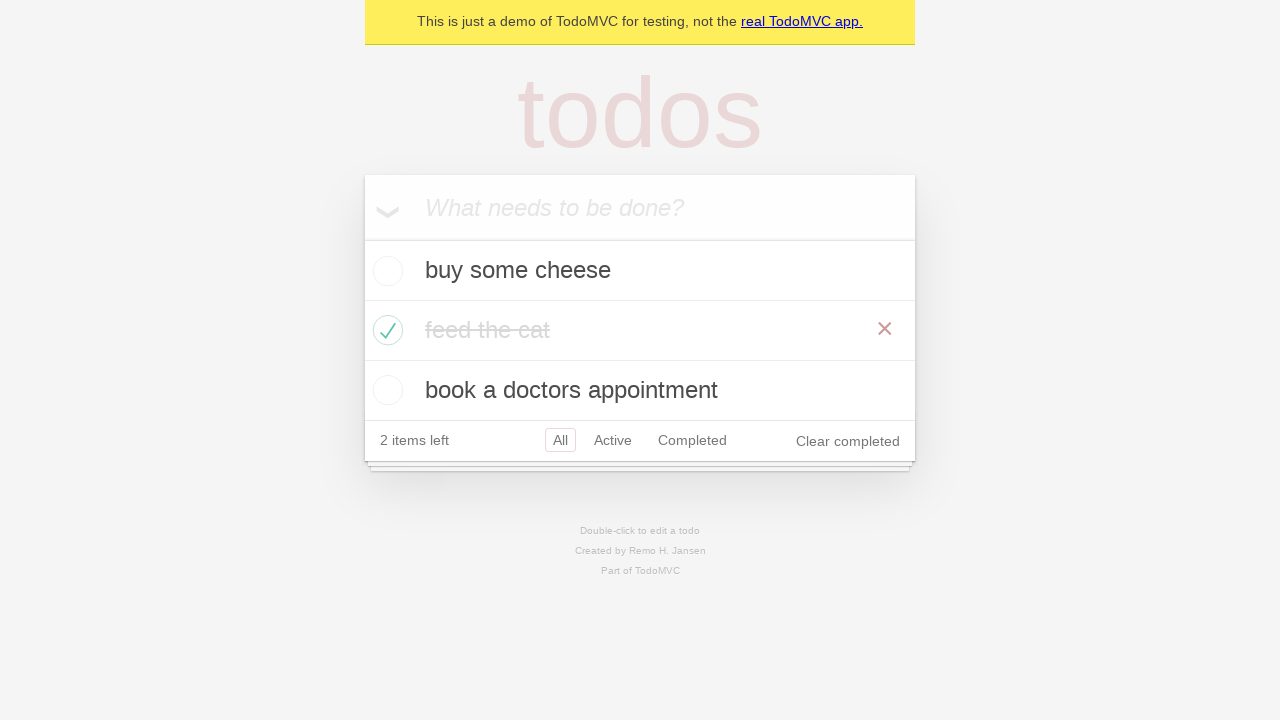

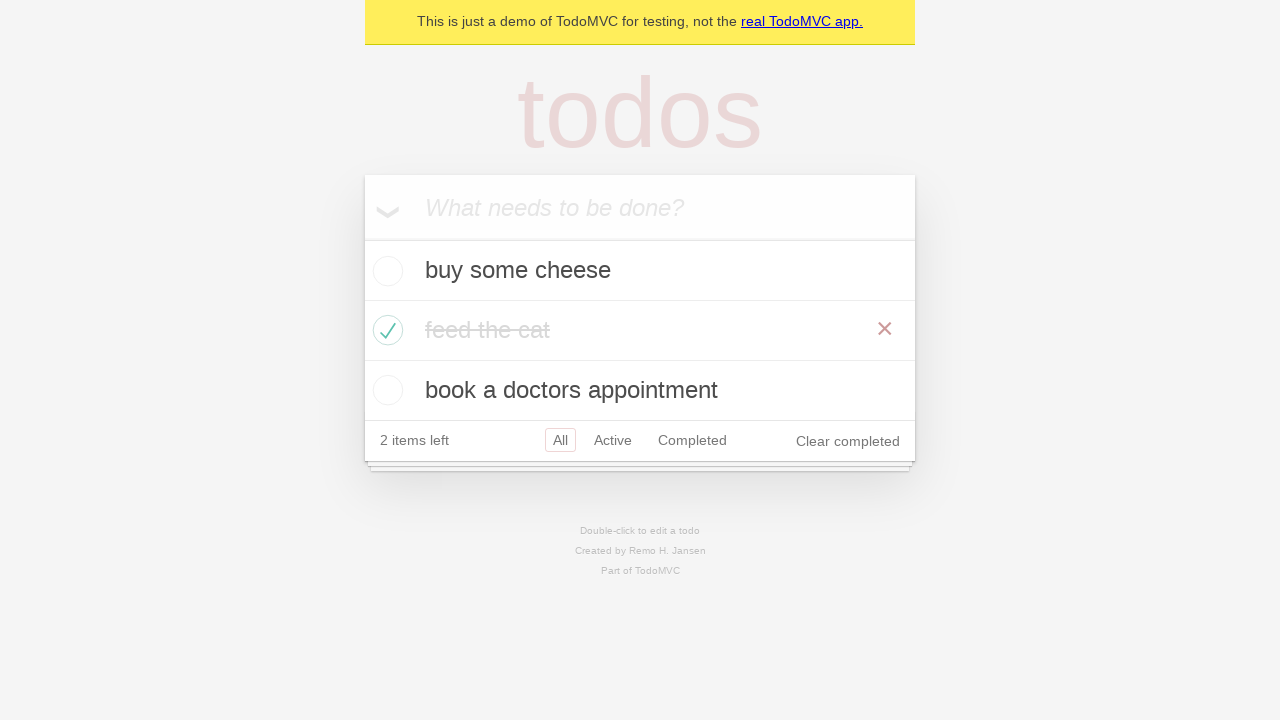